Tests selecting multiple random non-contiguous items by holding control/command key and clicking on specific elements

Starting URL: https://automationfc.github.io/jquery-selectable/

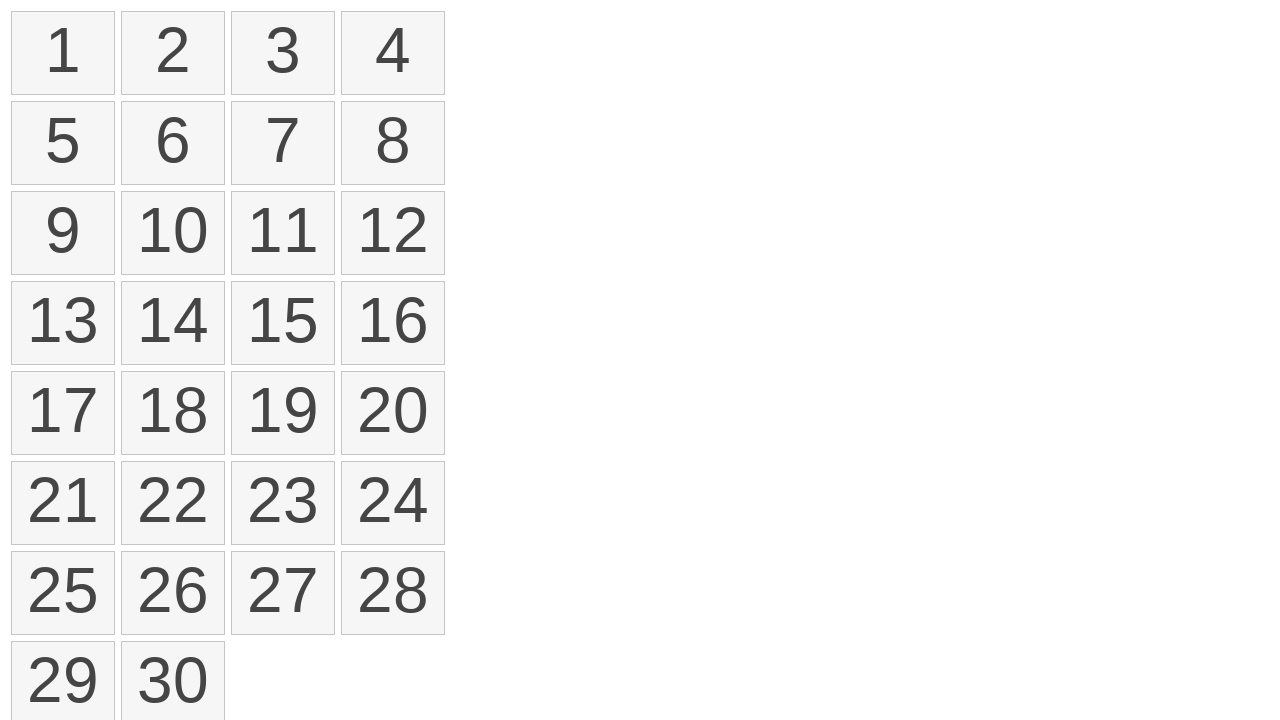

Waited for selectable list to load
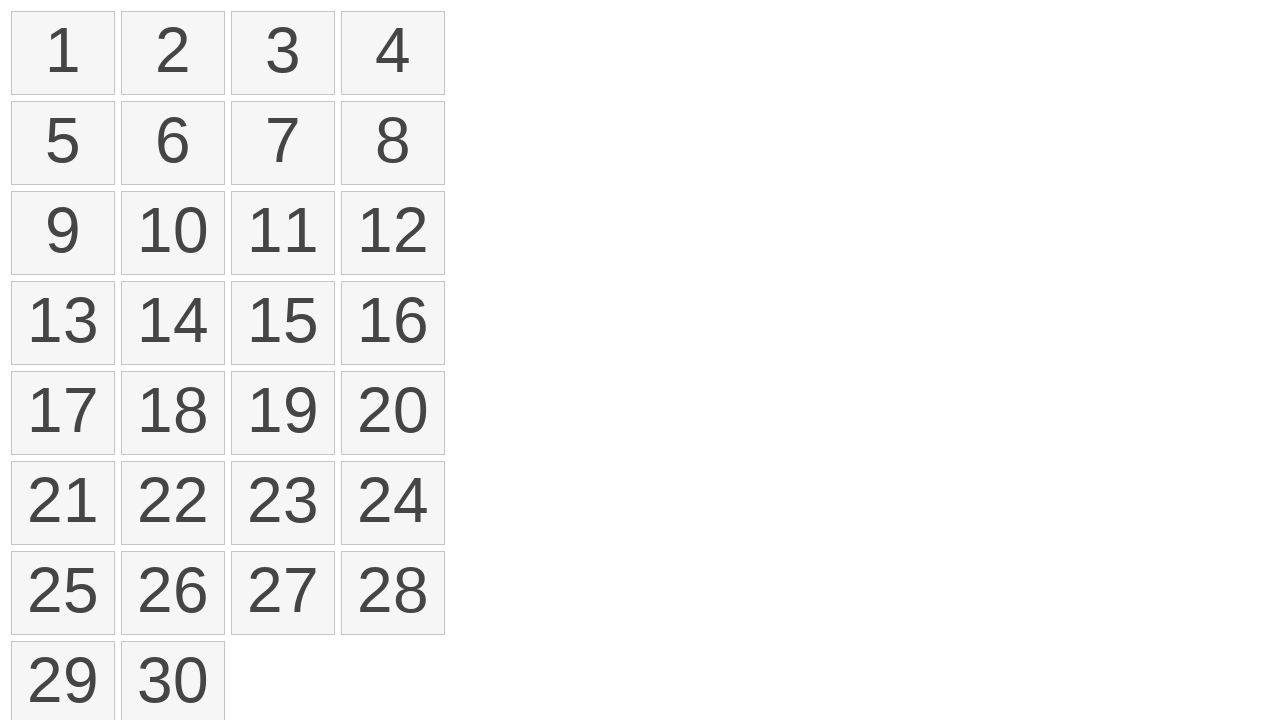

Located all list elements
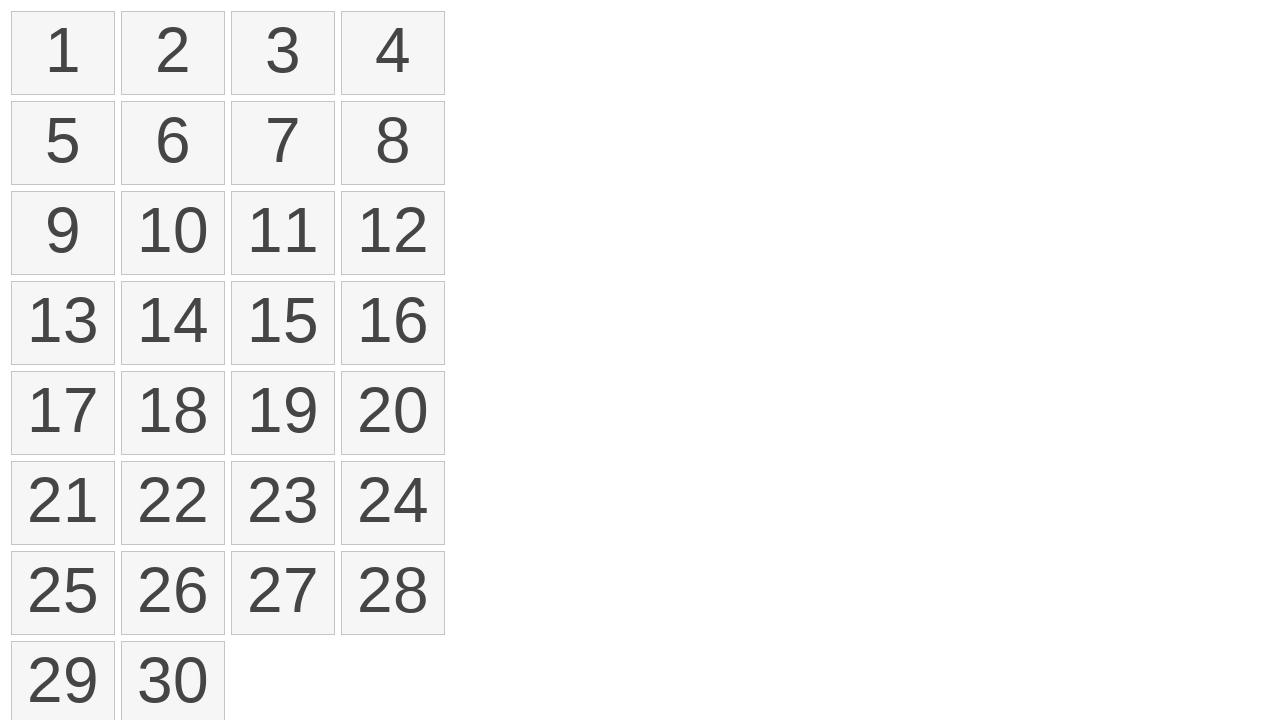

Pressed Control key down to enable multi-select mode
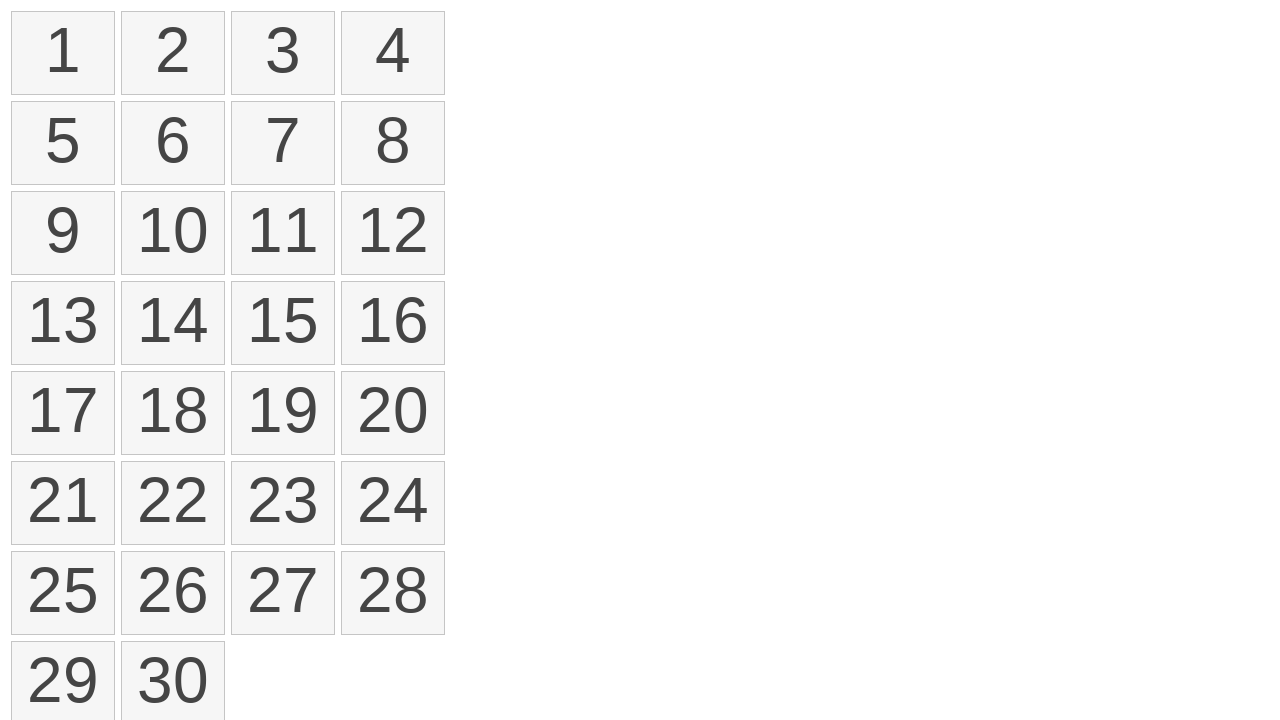

Clicked on 2nd item while holding Control key at (173, 53) on ol li >> nth=1
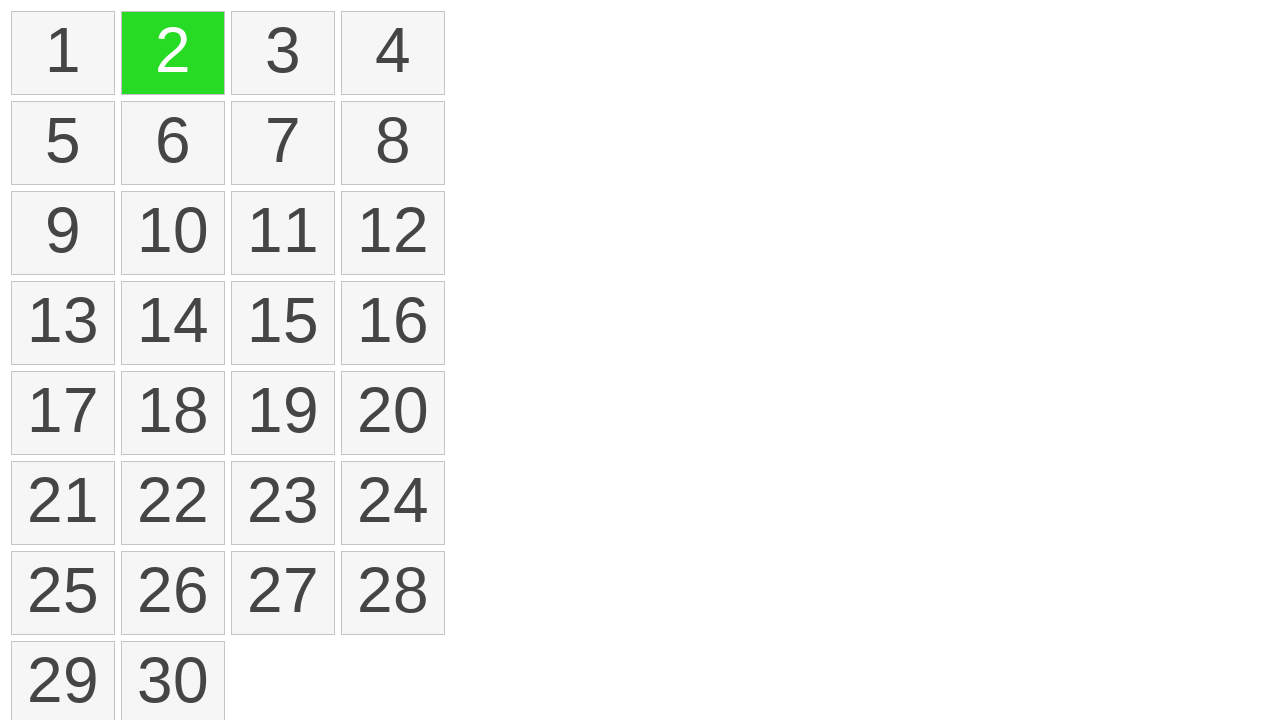

Clicked on 7th item while holding Control key at (283, 143) on ol li >> nth=6
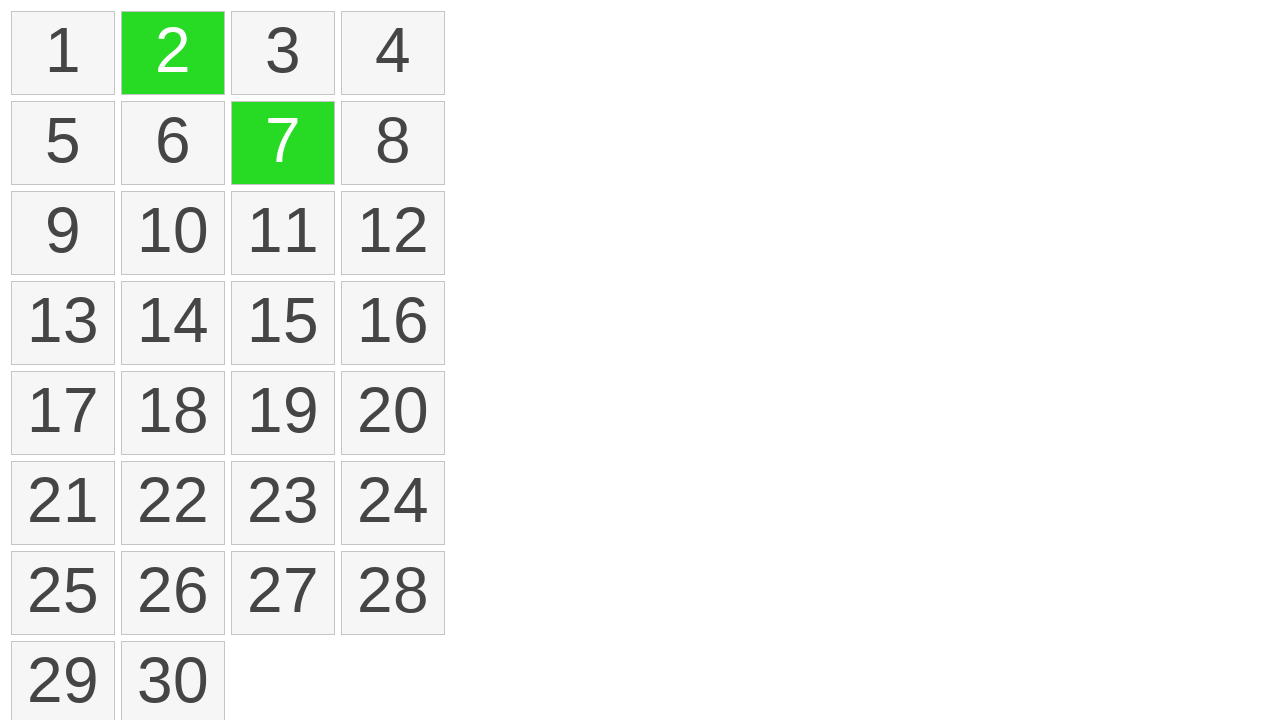

Clicked on 9th item while holding Control key at (63, 233) on ol li >> nth=8
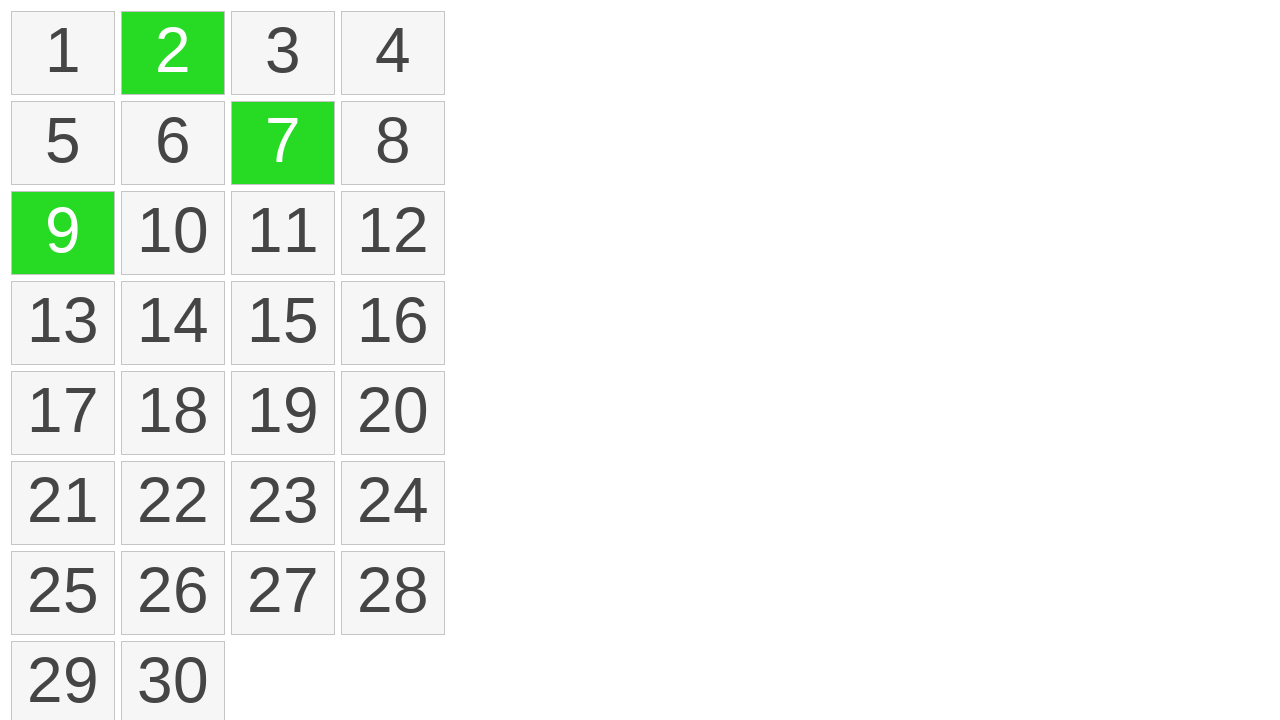

Released Control key to end multi-select mode
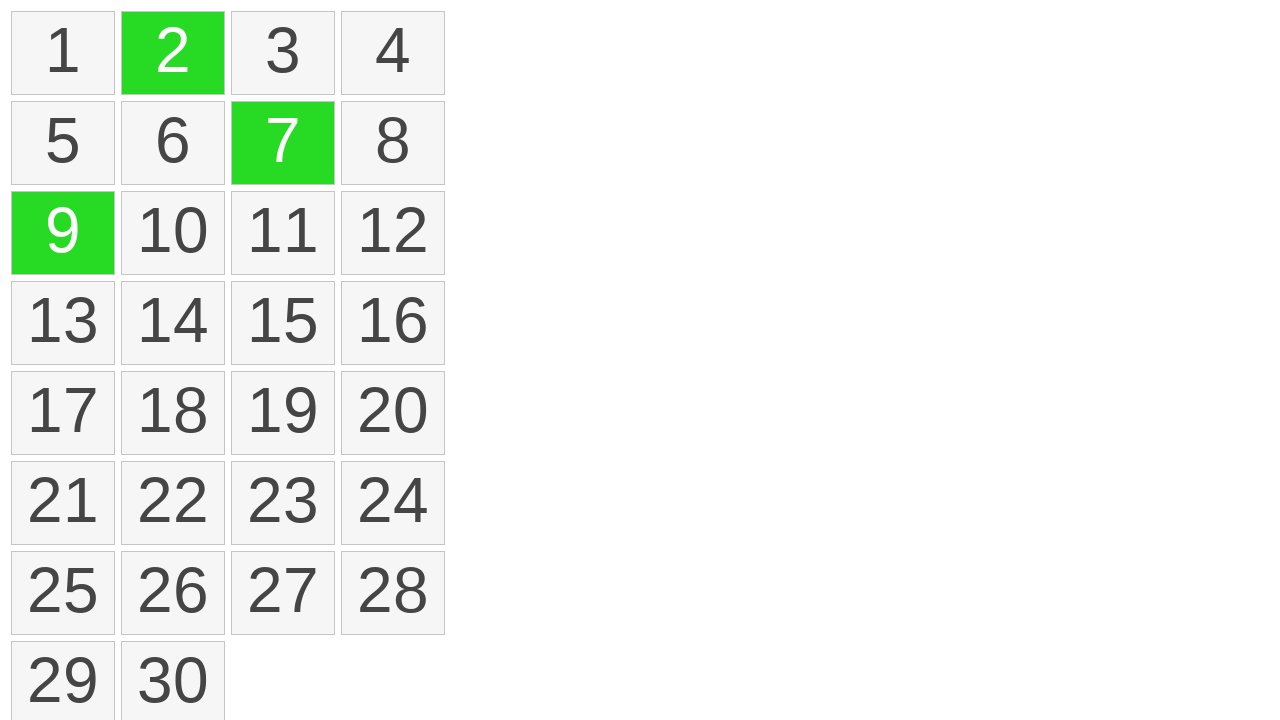

Waited 500ms for selection to be applied
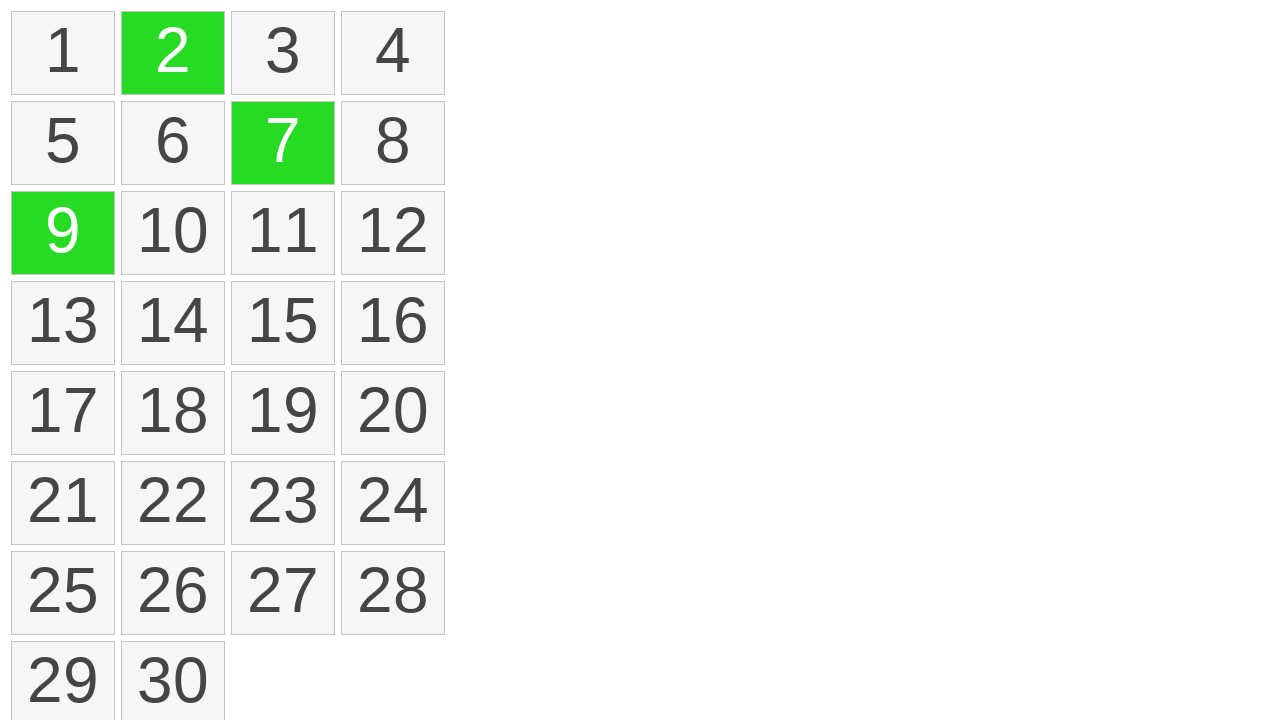

Located all selected elements
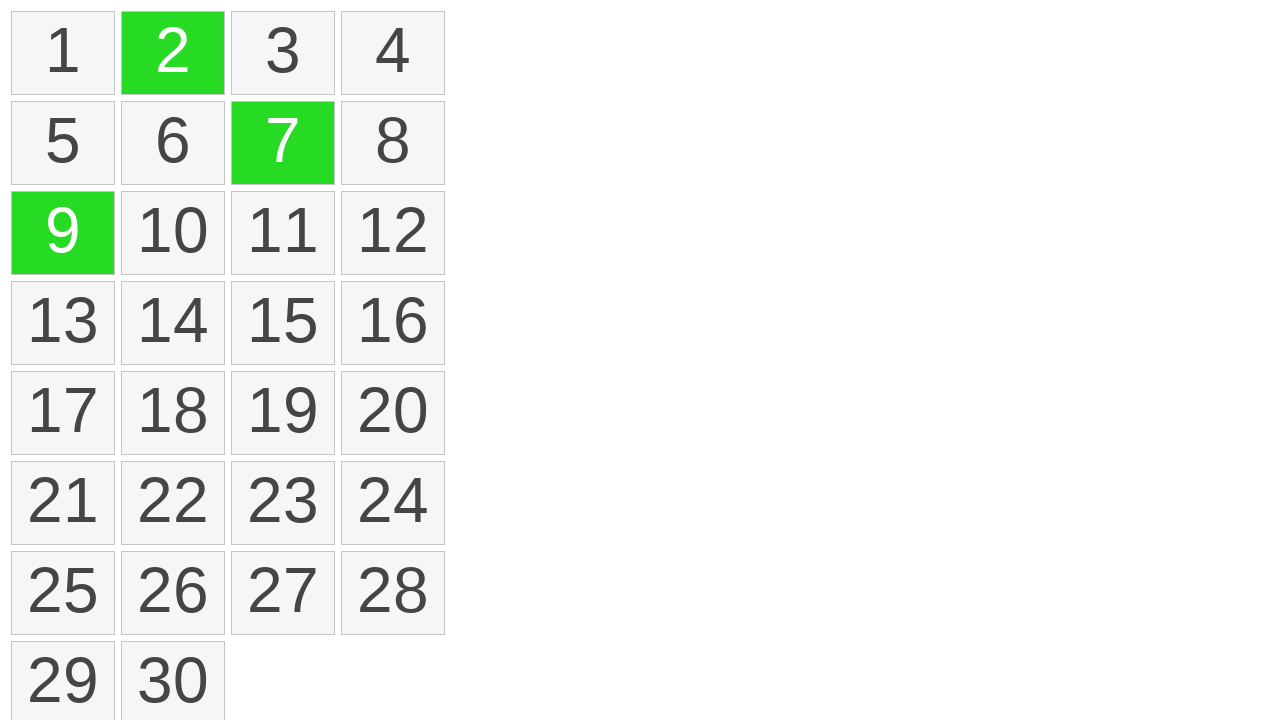

Verified that exactly 3 elements are selected
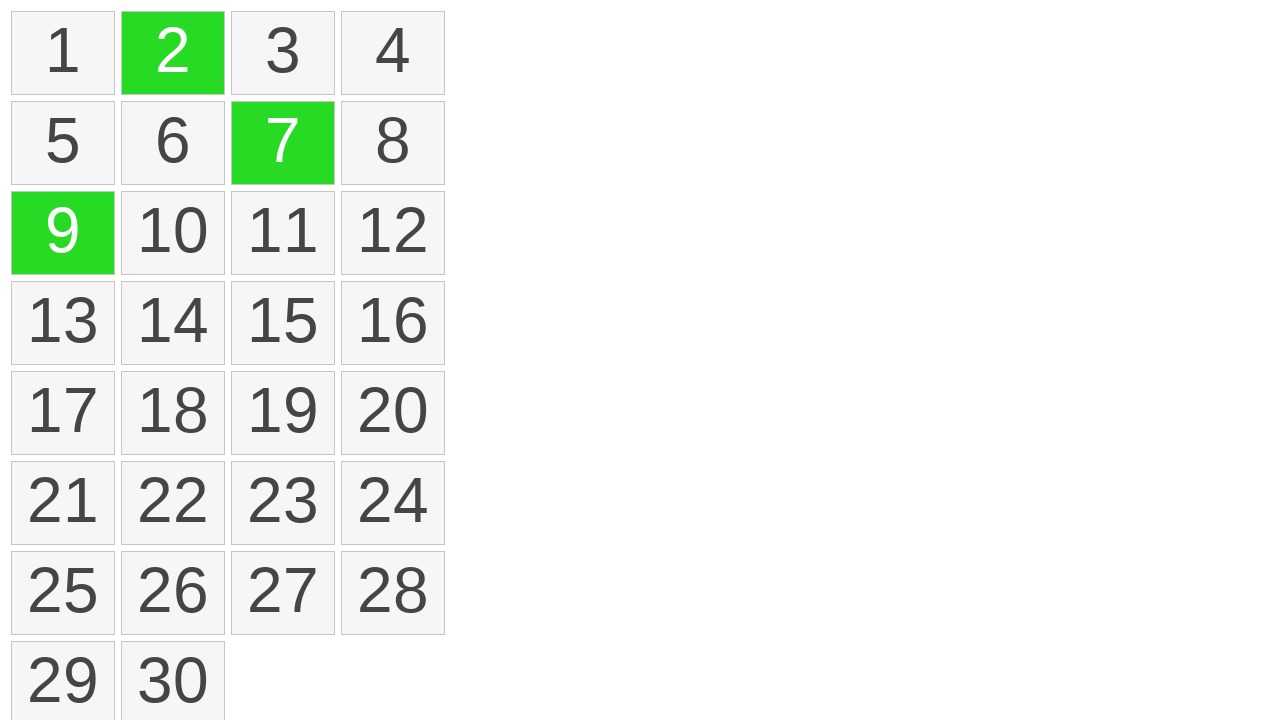

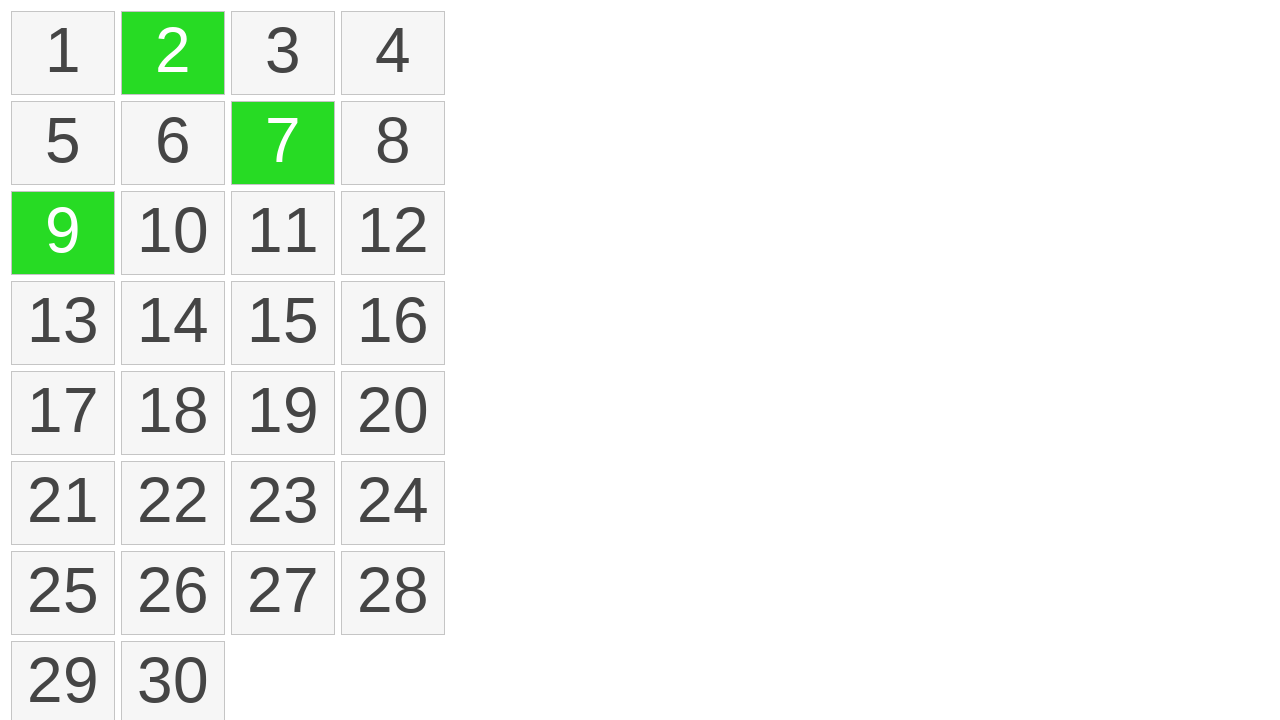